Tests a mortgage calculator by entering a purchase price, expanding advanced options, selecting a start month, clicking calculate, and verifying the monthly payment result is displayed.

Starting URL: https://www.mlcalc.com

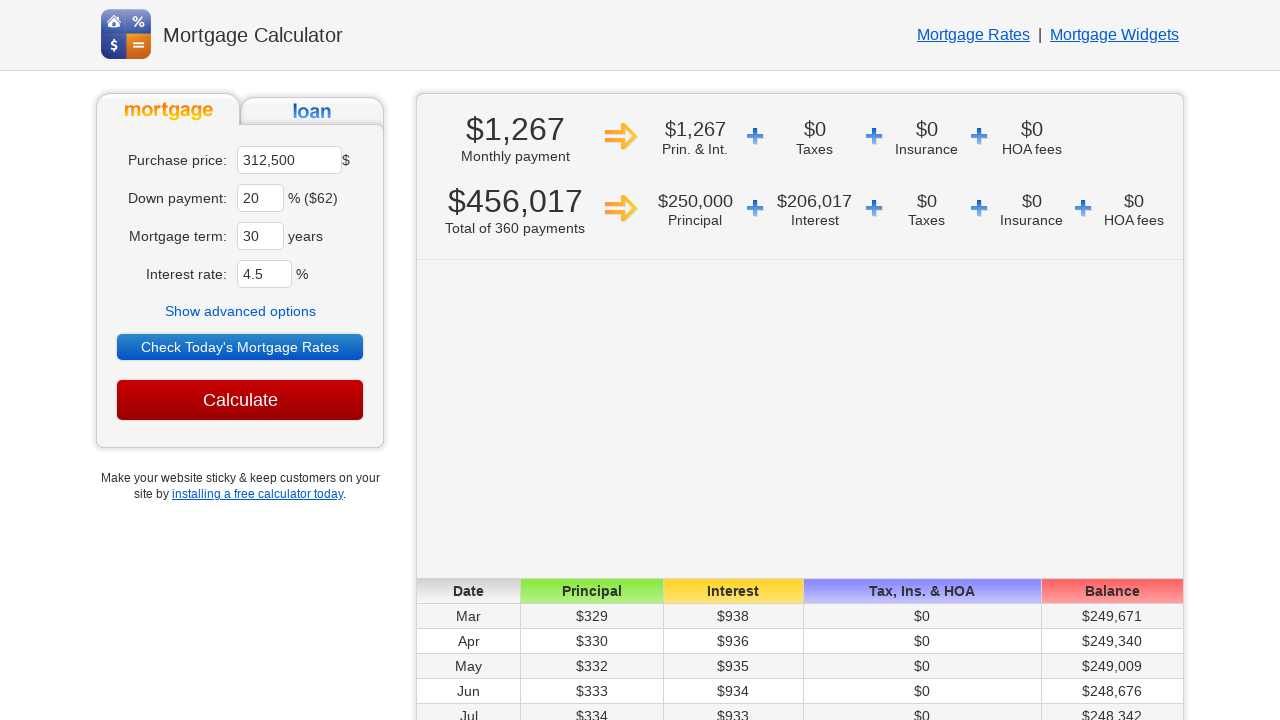

Cleared purchase price field on //*[@id='ma']
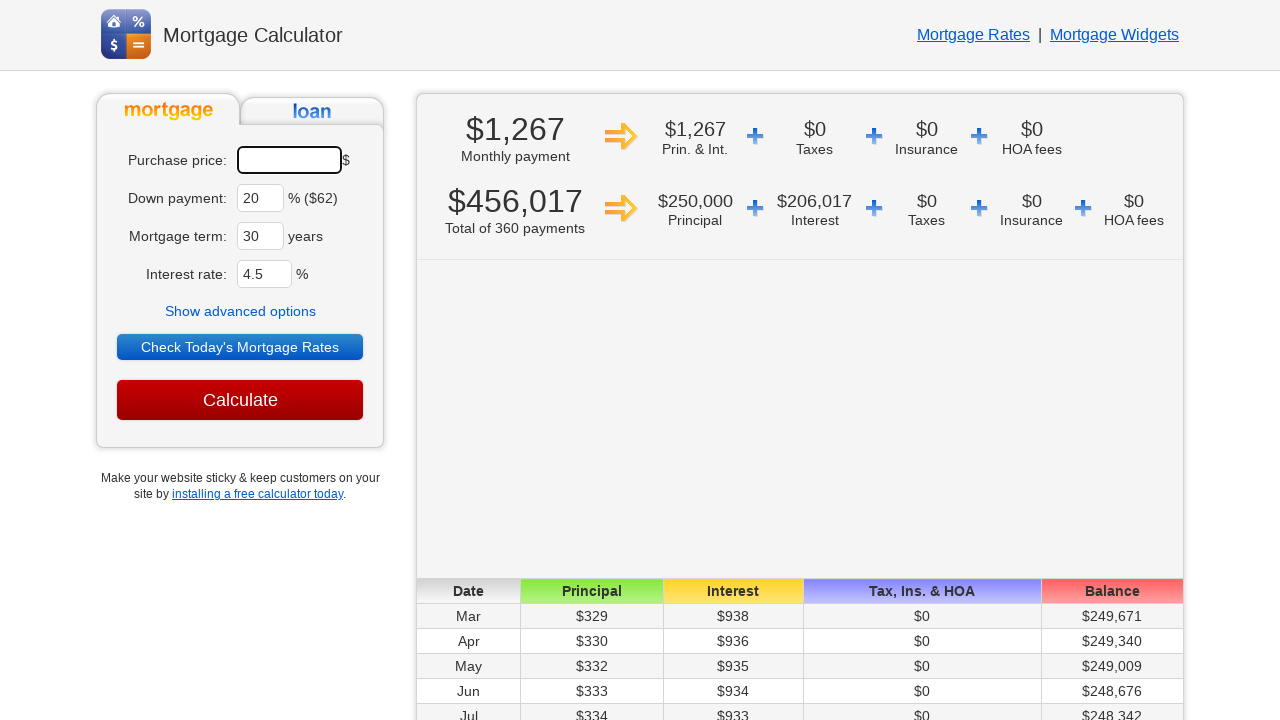

Entered purchase price of 450000 on #ma
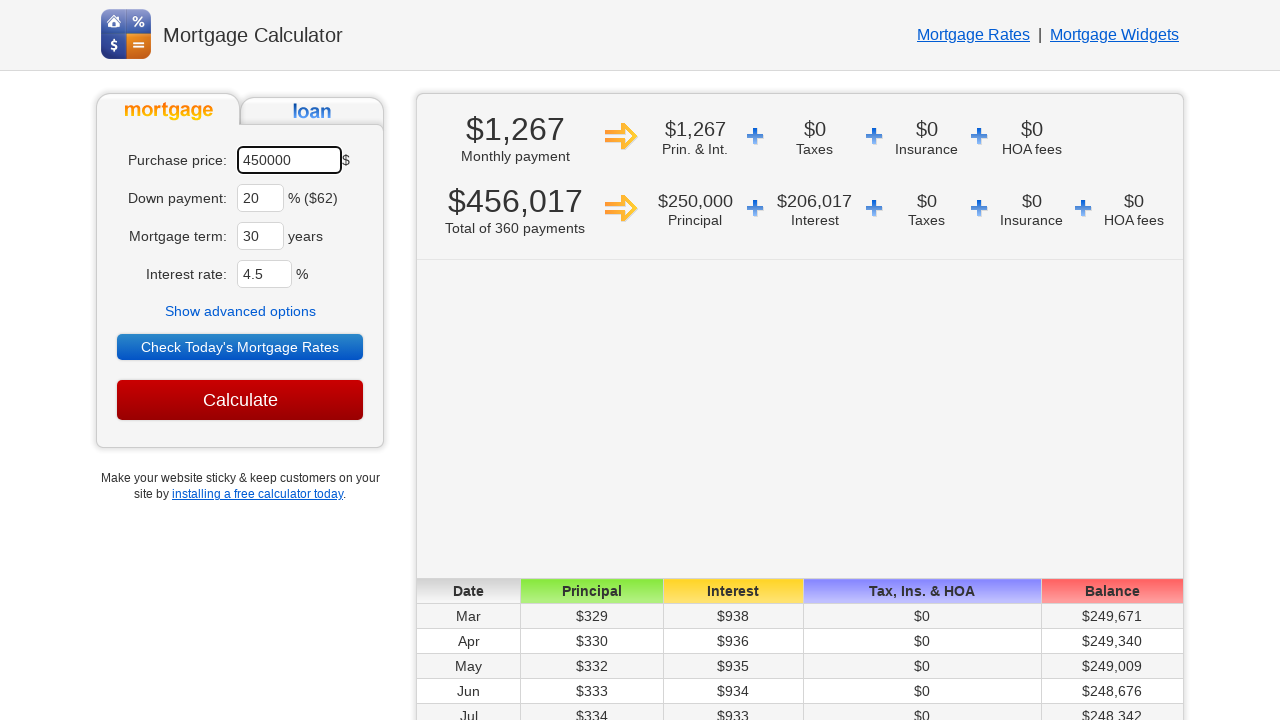

Clicked to expand advanced options at (240, 311) on text=Show advanced options
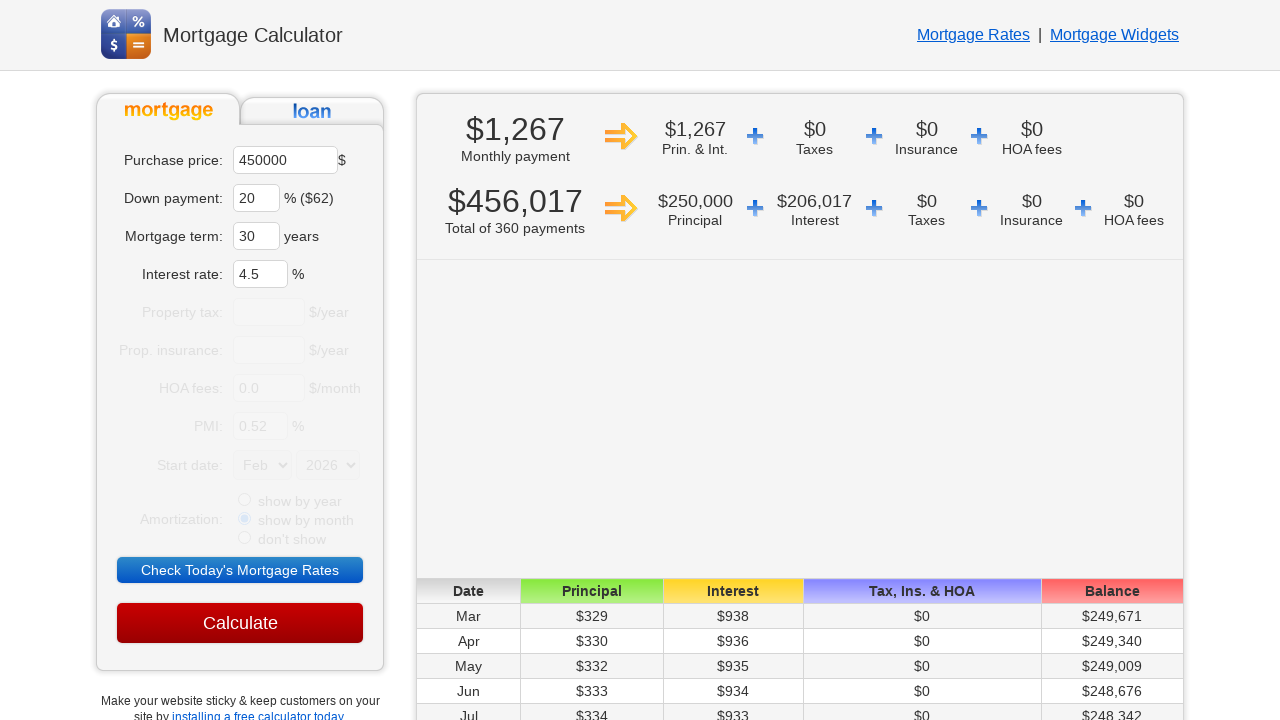

Selected June as start month from dropdown on select[name='sm']
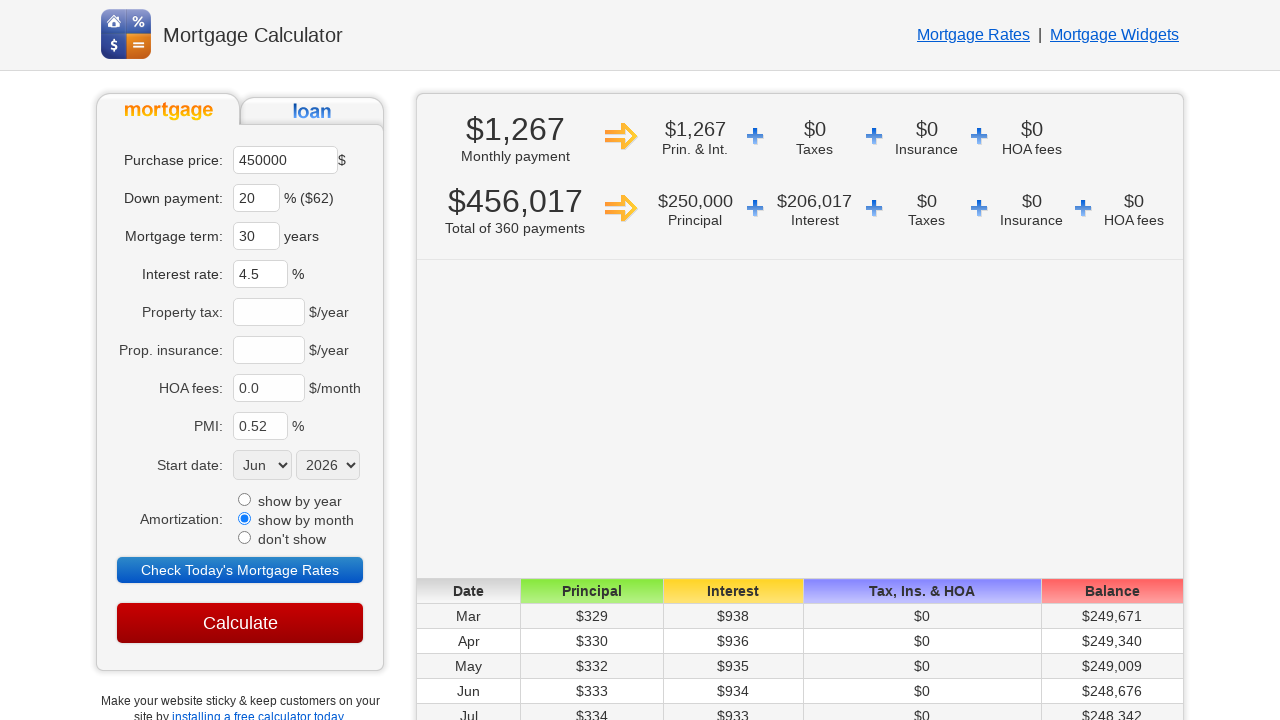

Clicked Calculate button at (240, 623) on input[value='Calculate']
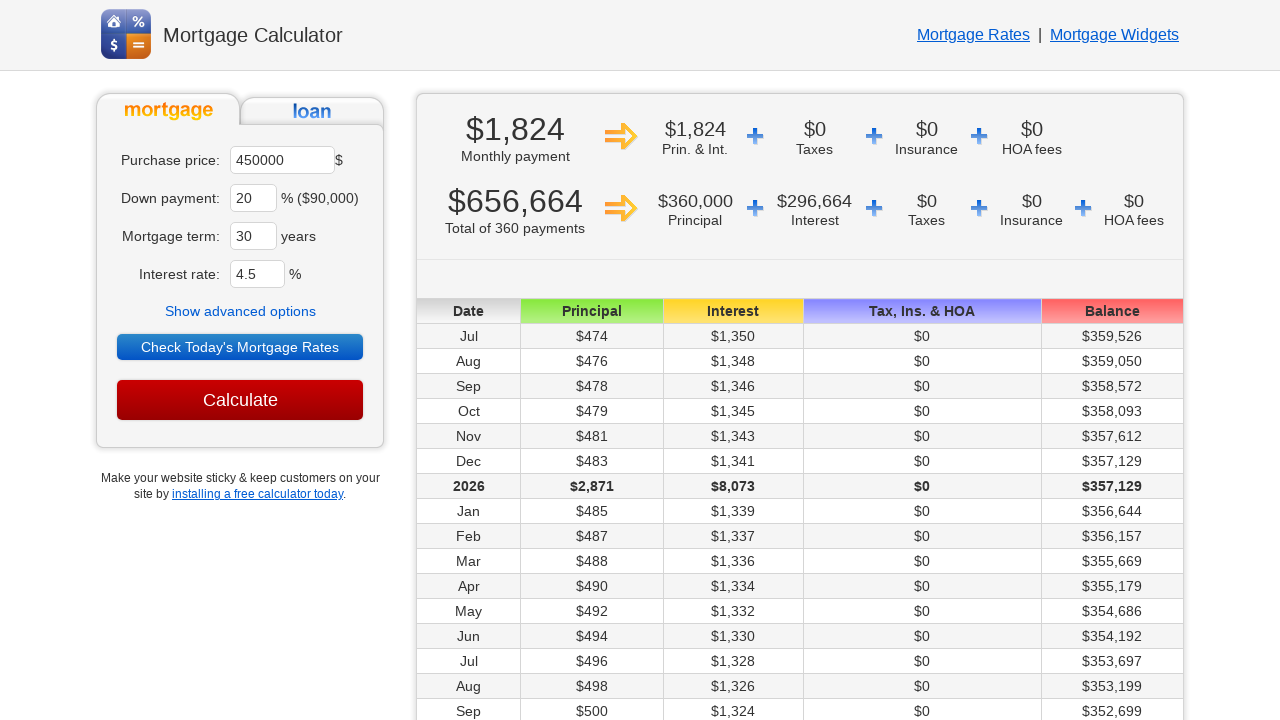

Monthly payment result displayed
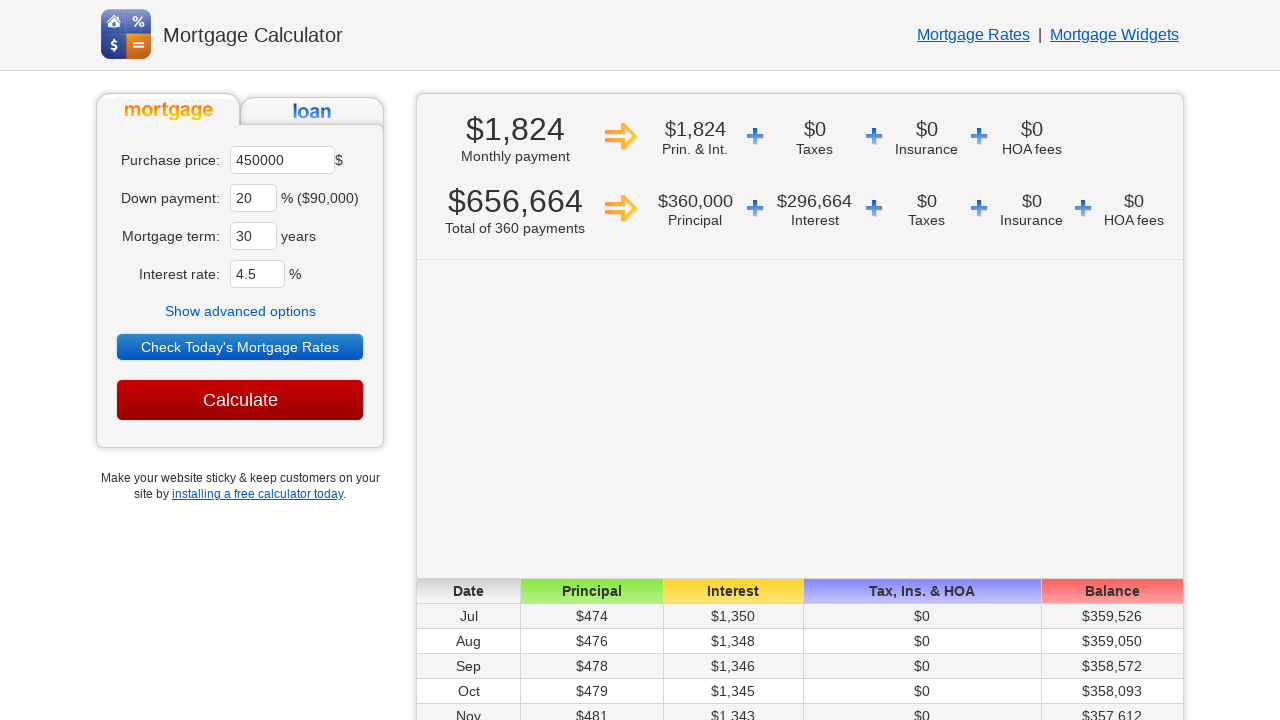

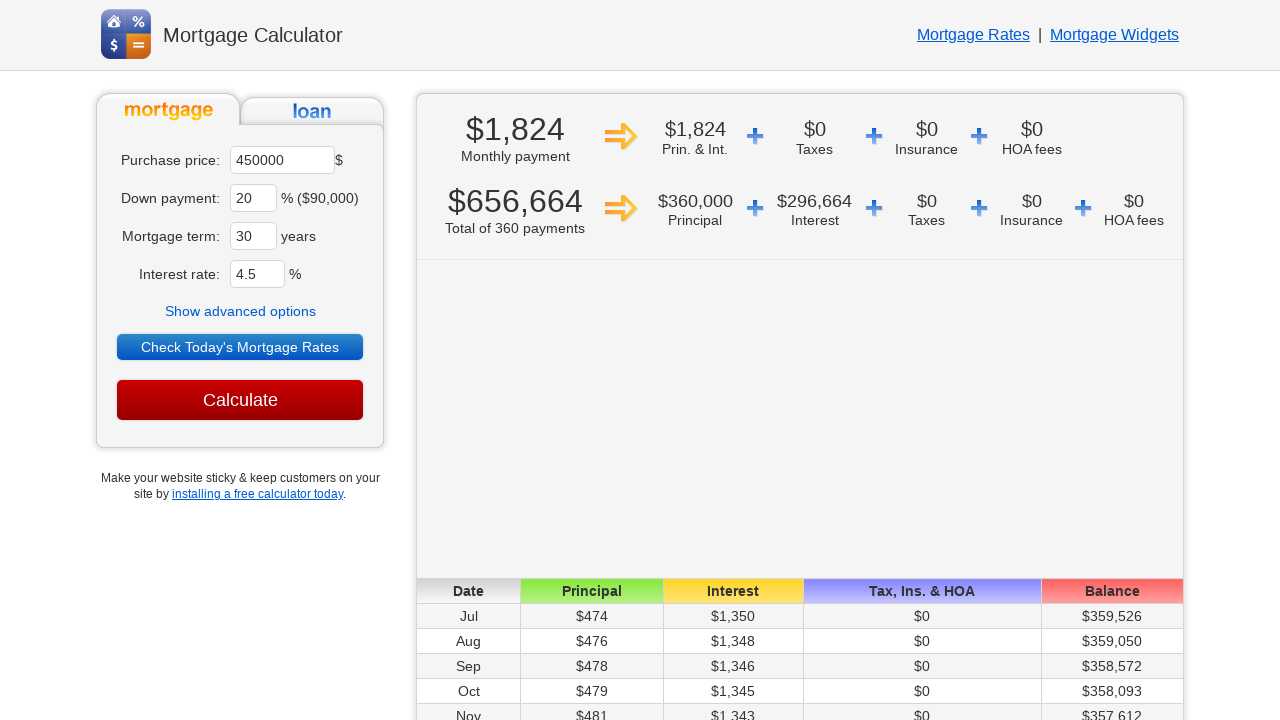